Tests a basic HTML form by filling in various form fields including text inputs, checkboxes, radio buttons, multi-select, dropdown, and submitting the form.

Starting URL: https://testpages.eviltester.com/styled/basic-html-form-test.html

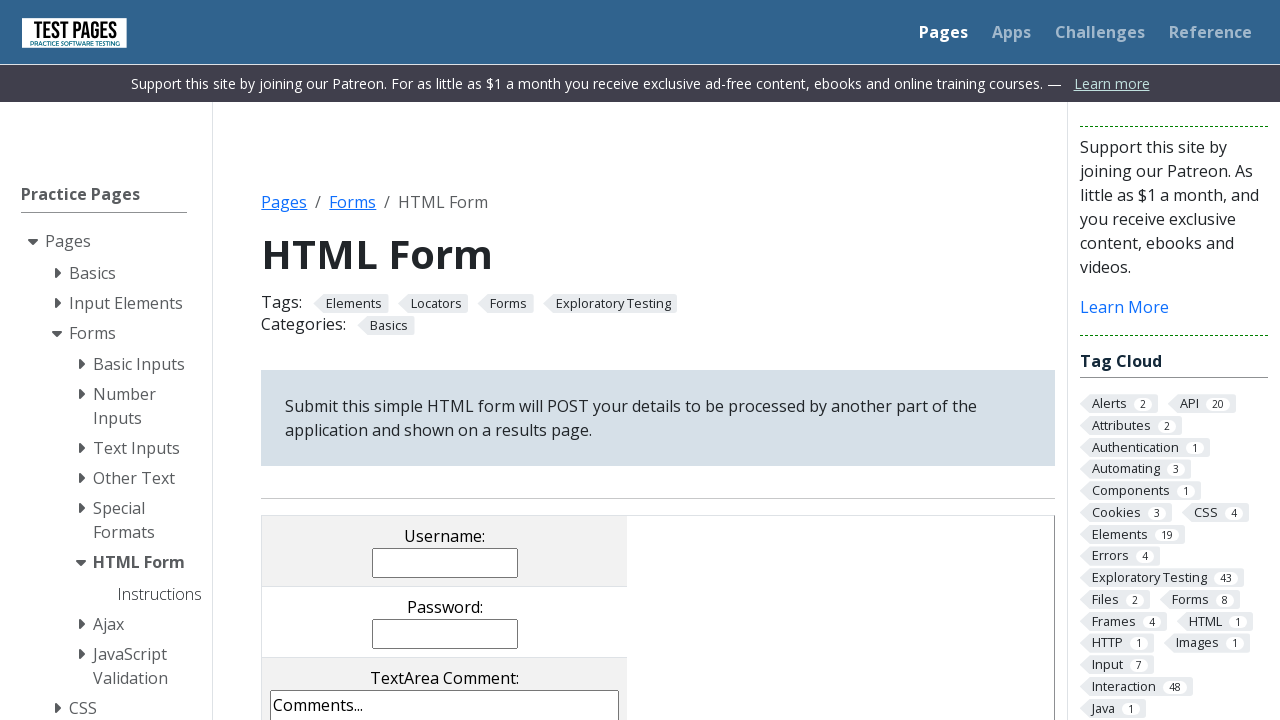

Filled username field with 'TestUser_2024' on input[name='username']
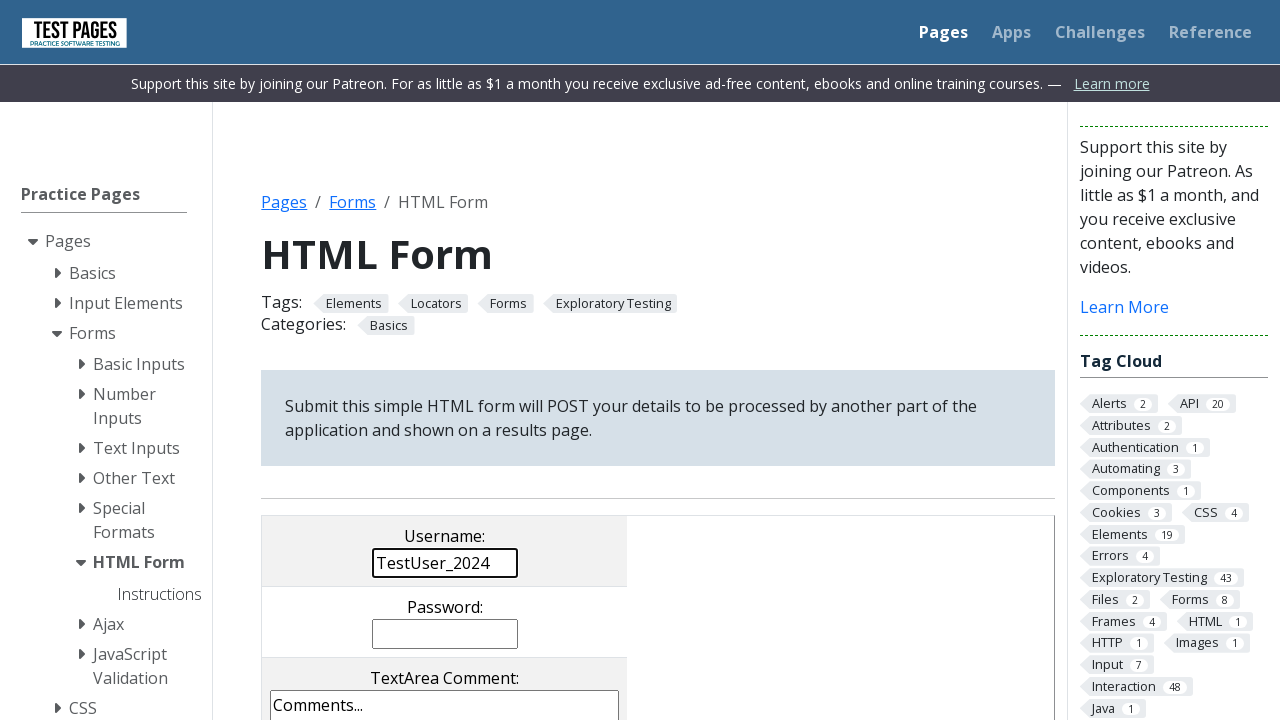

Filled password field with 'SecurePass789' on input[name='password']
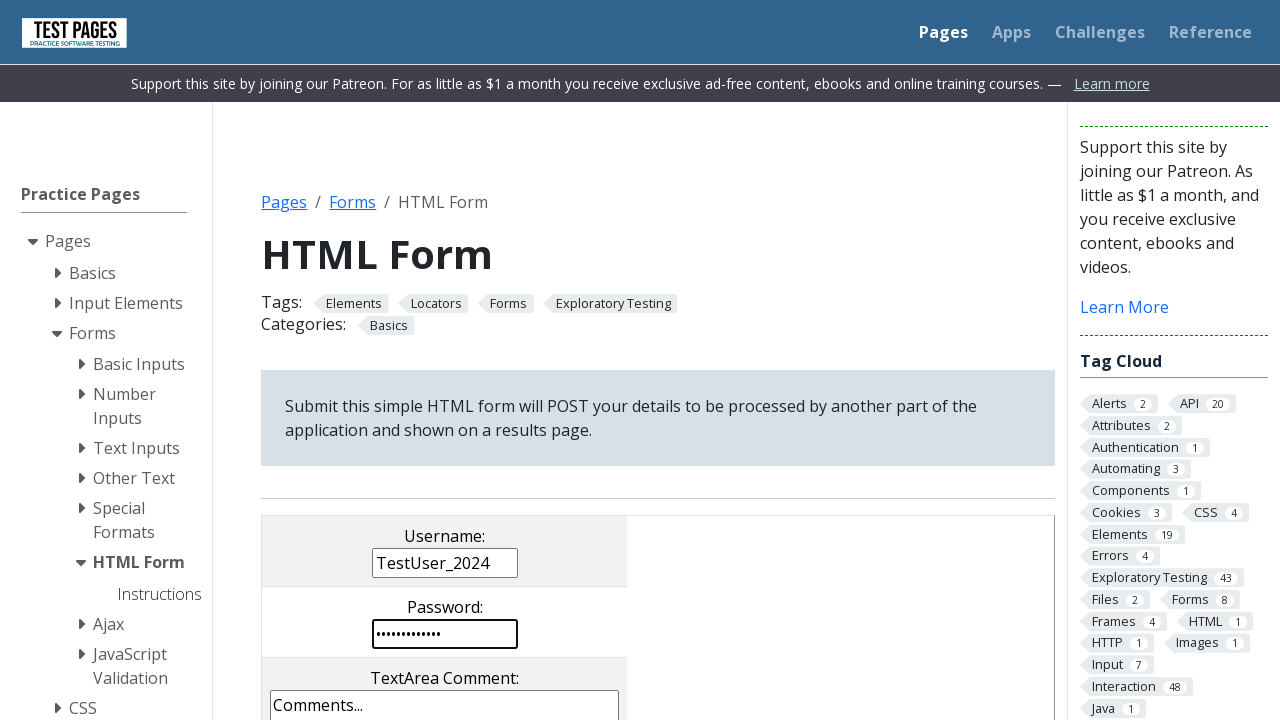

Filled comments textarea with test comment on textarea[name='comments']
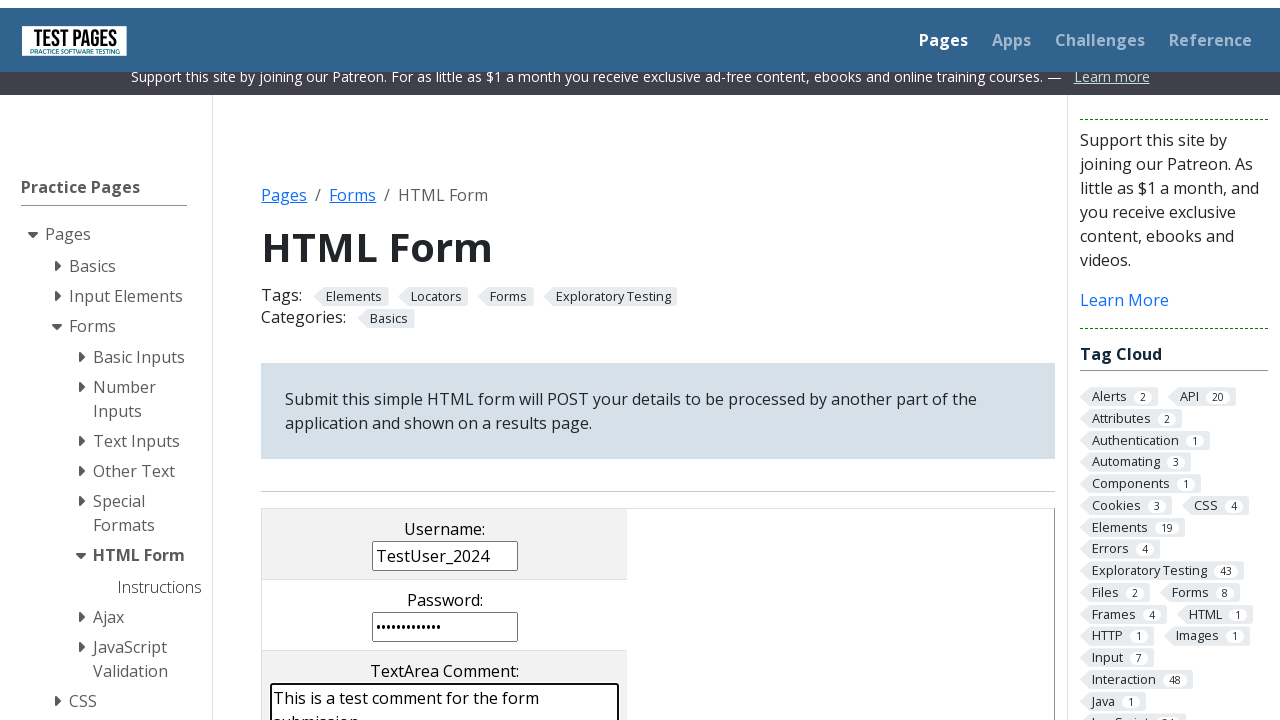

Clicked second checkbox at (402, 360) on input[name='checkboxes[]'] >> nth=1
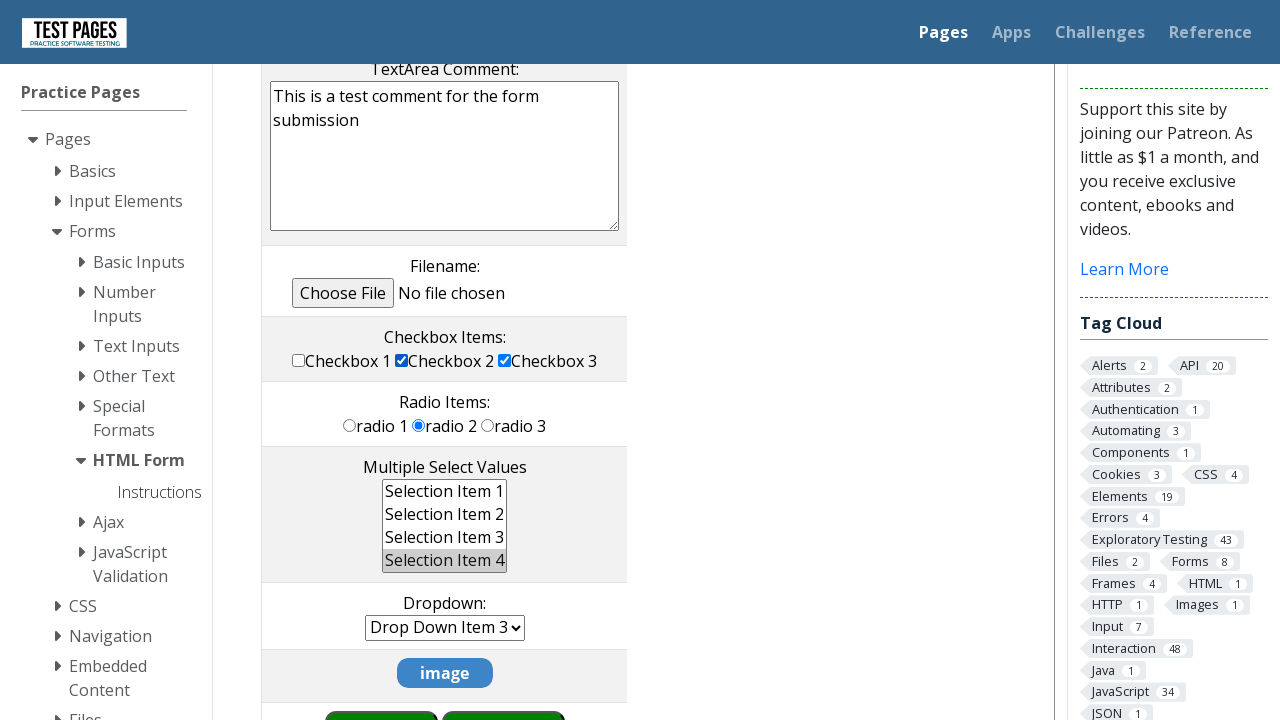

Clicked third radio button at (488, 425) on input[name='radioval'] >> nth=2
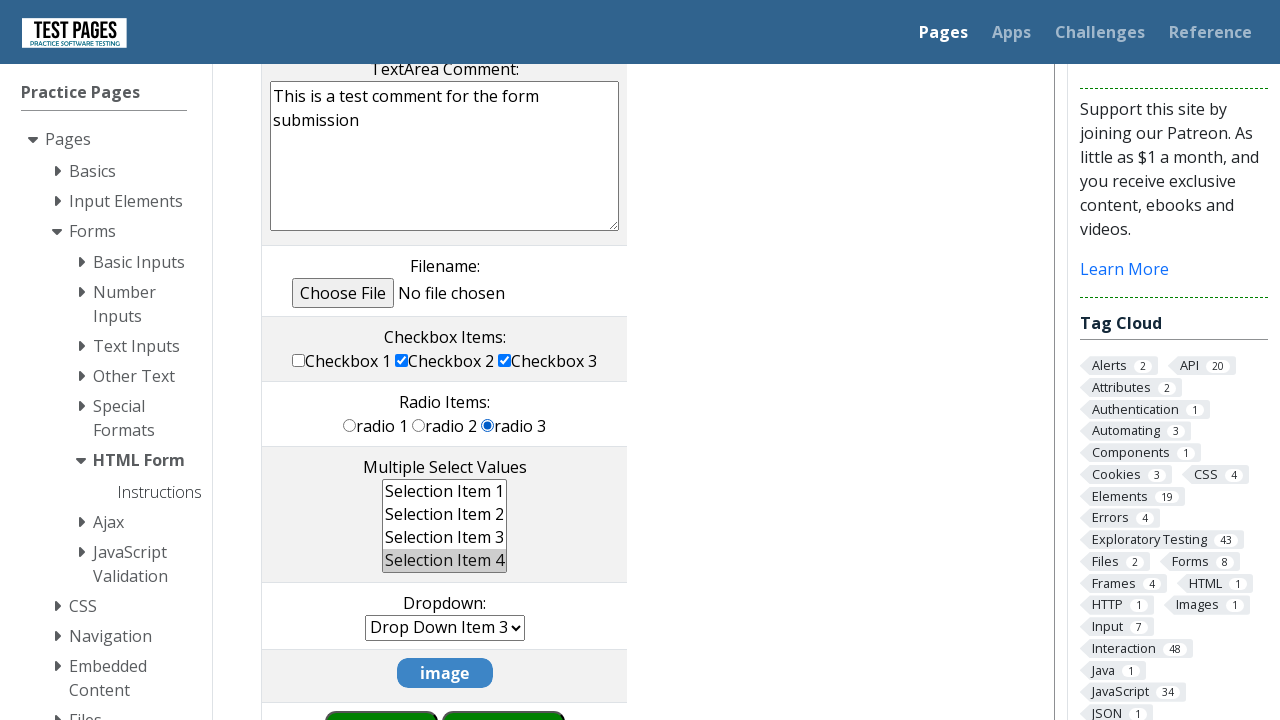

Deselected all options in multi-select dropdown on select[name='multipleselect[]']
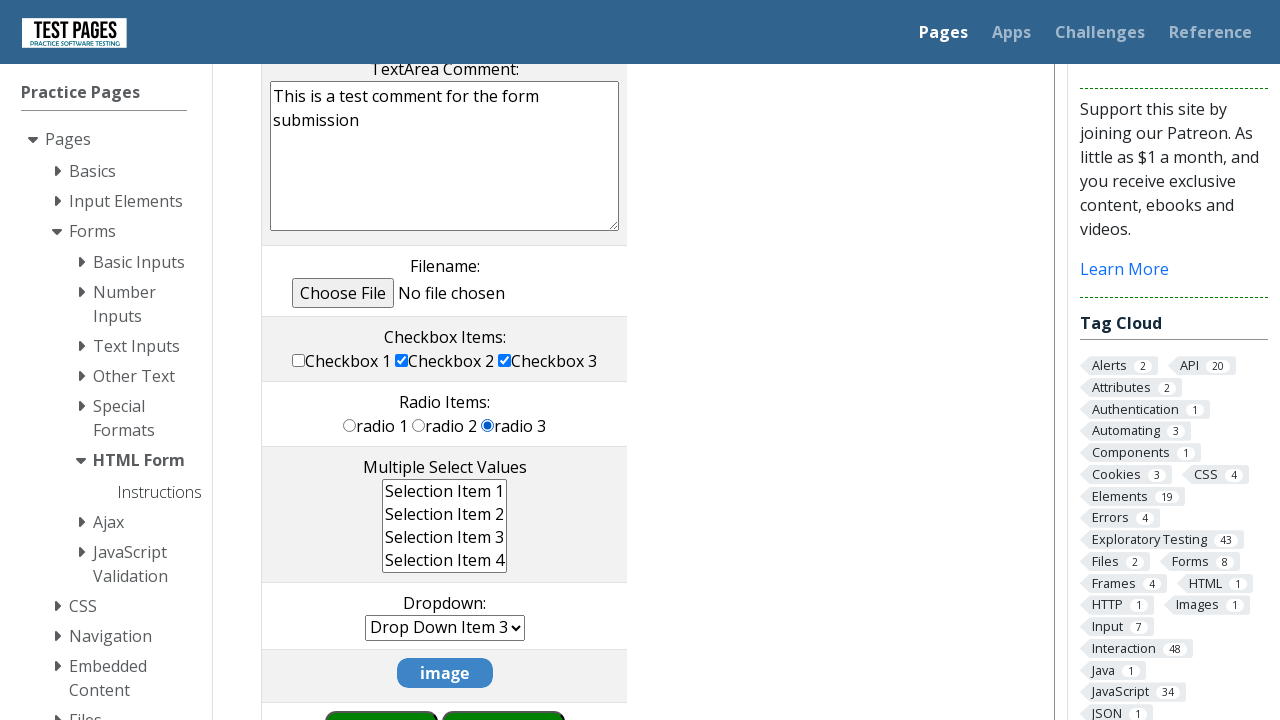

Selected 'ms1' and 'ms2' in multi-select dropdown on select[name='multipleselect[]']
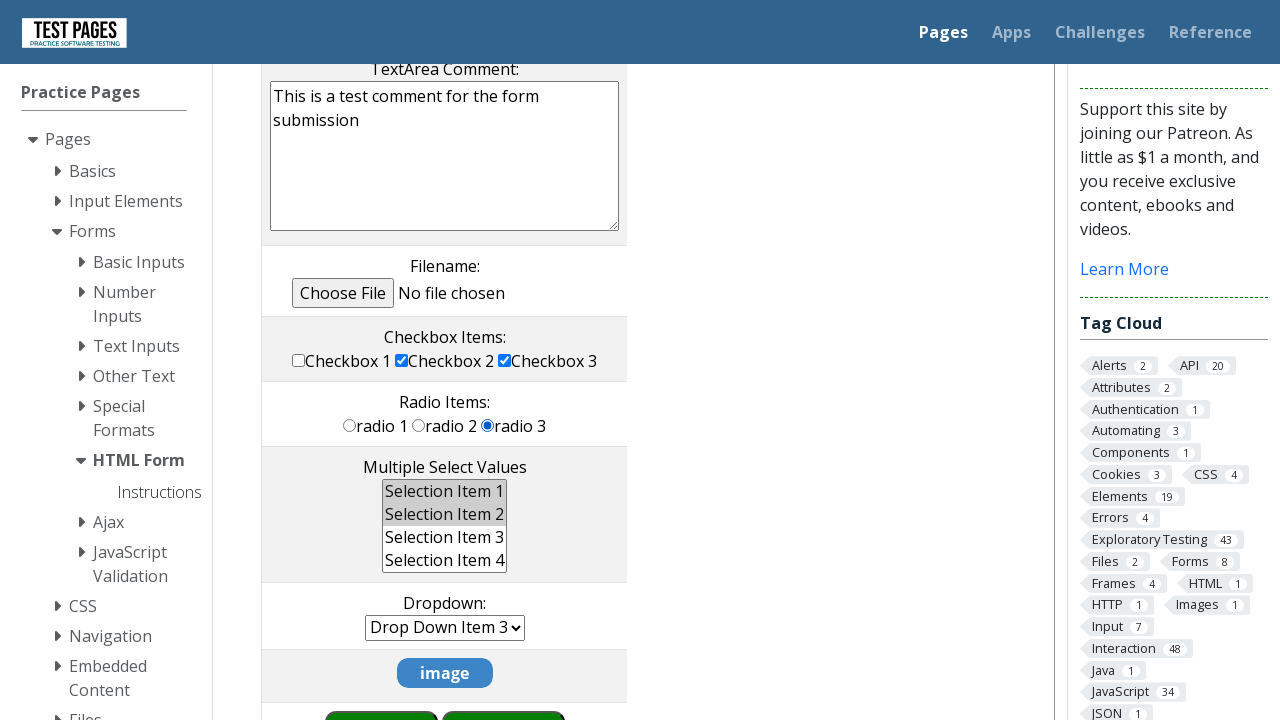

Selected third option from dropdown on select[name='dropdown']
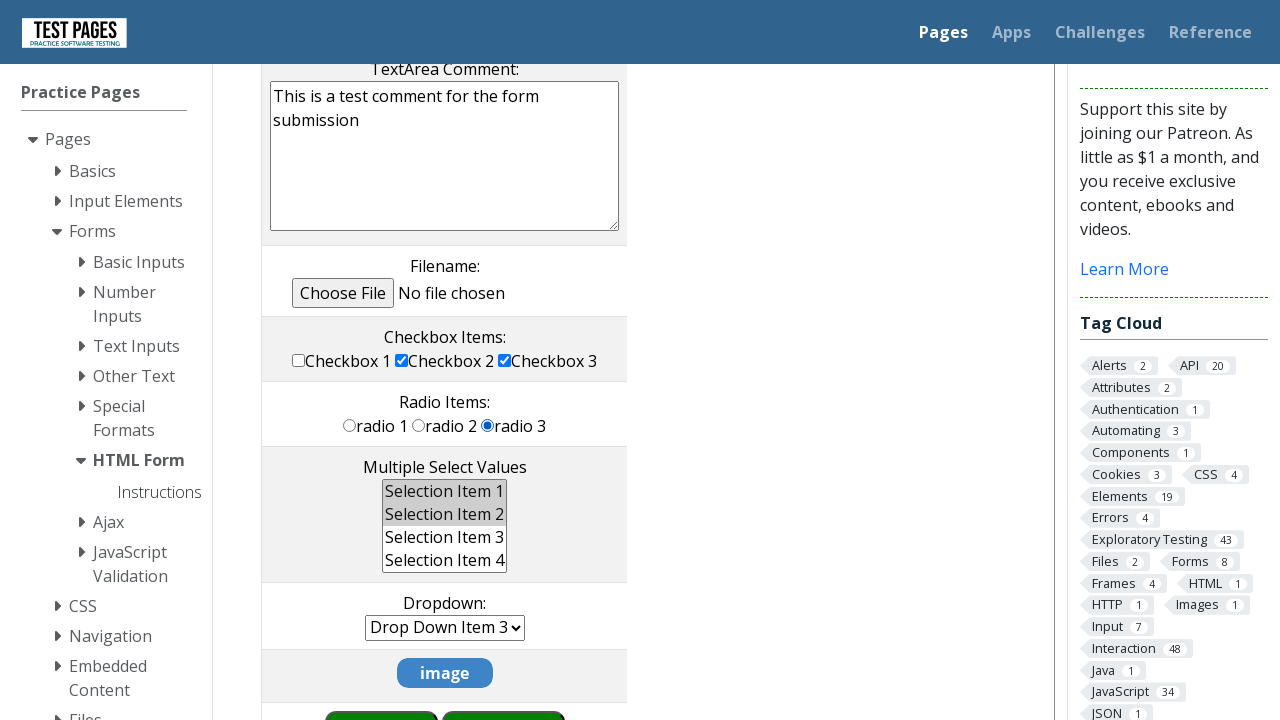

Clicked submit button to submit form at (504, 690) on input[type='submit']
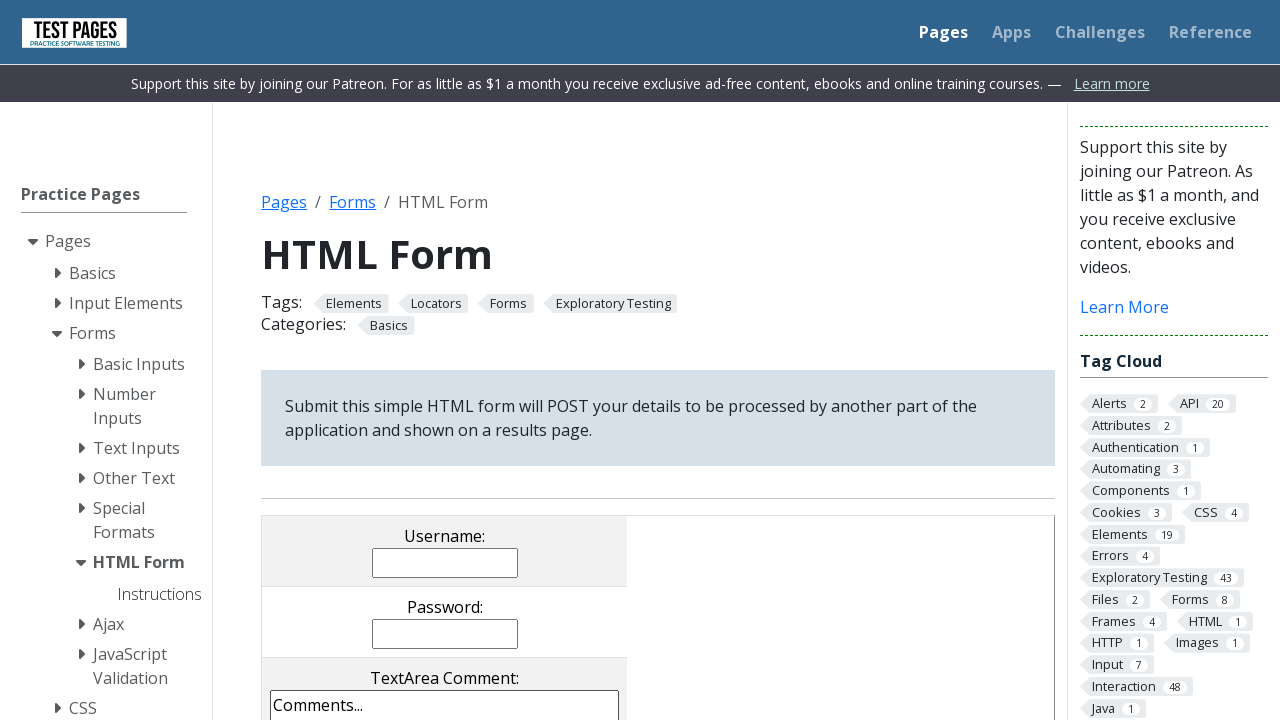

Form submission completed and page loaded
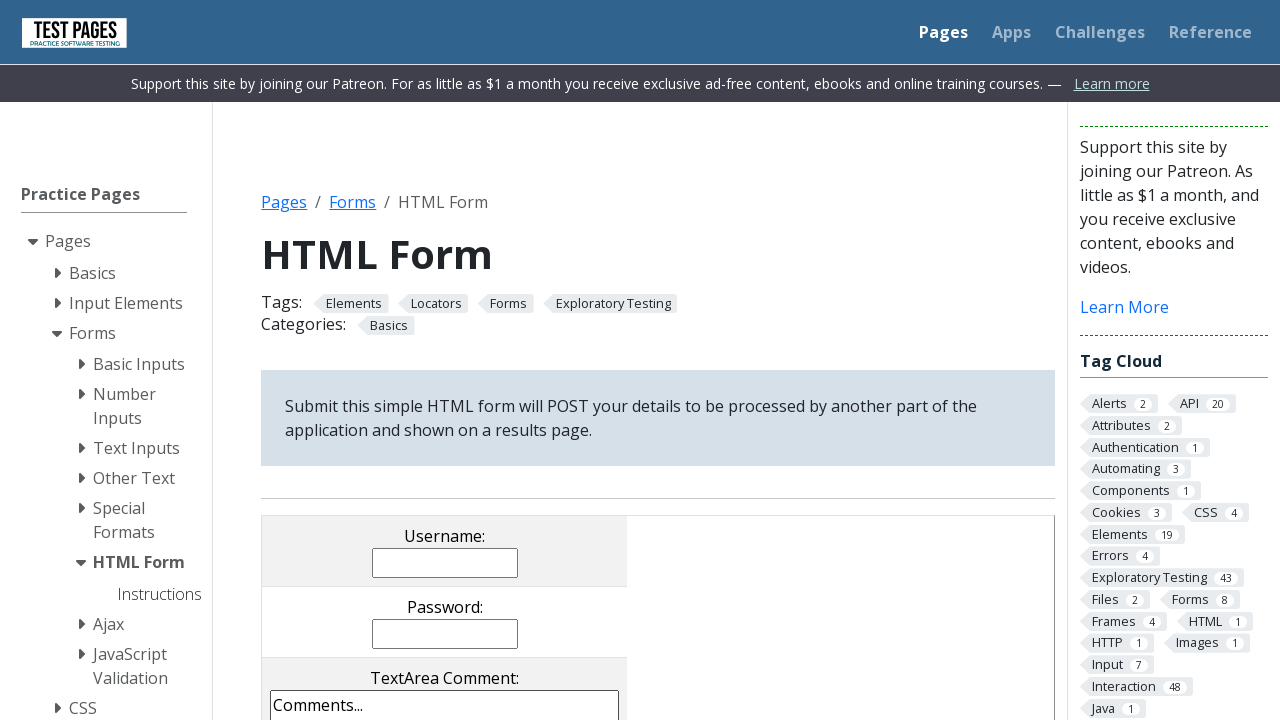

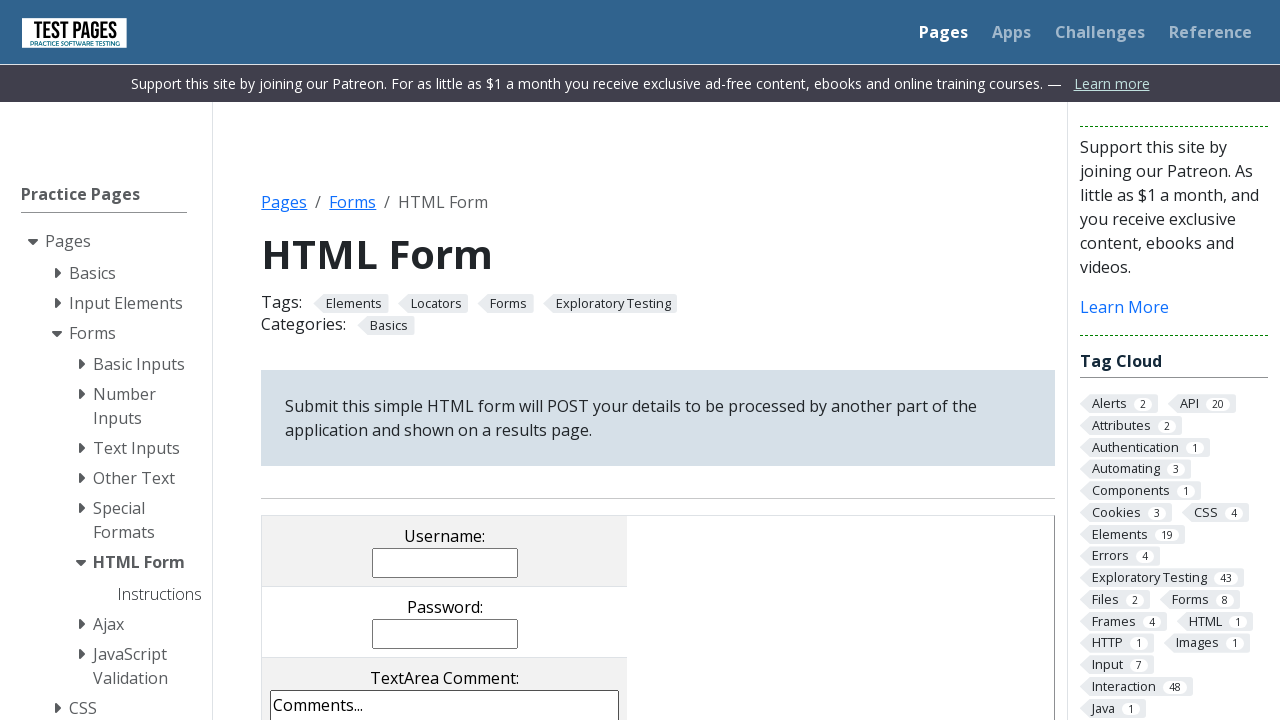